Navigates through a syntax projects website, clicks on basic examples, accesses a form demo, enters text and submits it

Starting URL: http://syntaxprojects.com/

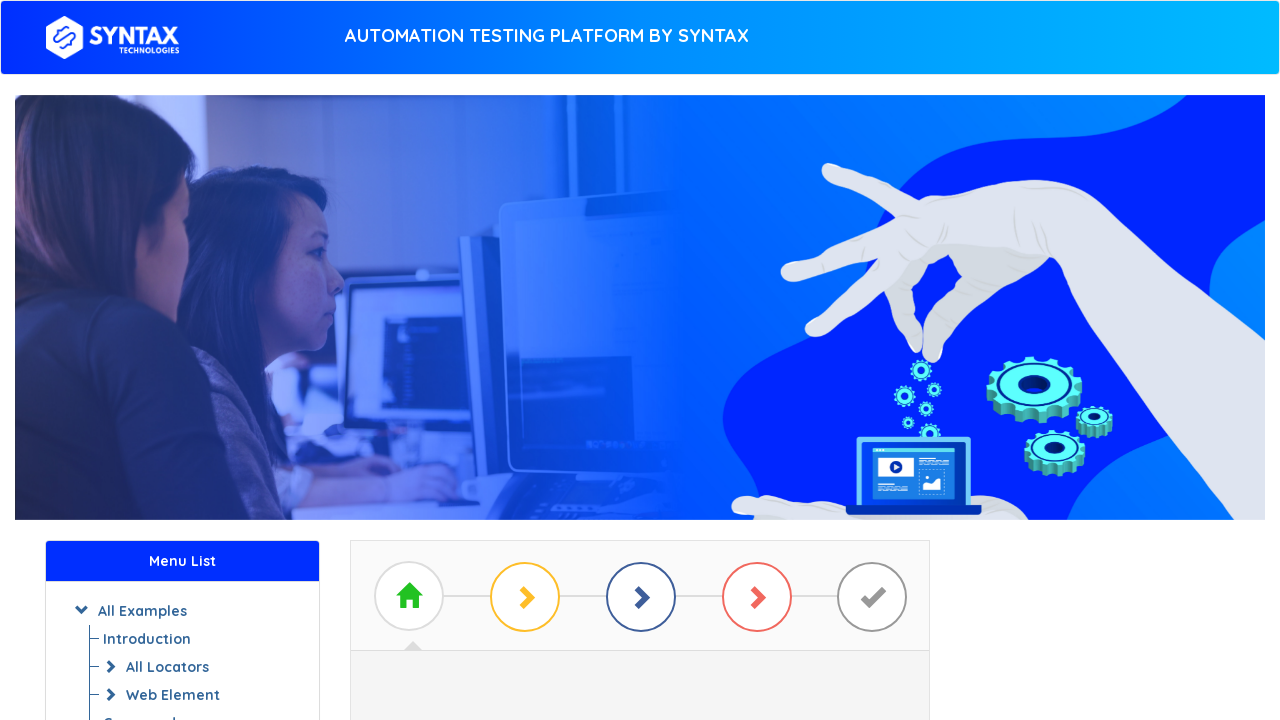

Clicked on the basic example button at (640, 372) on a#btn_basic_example
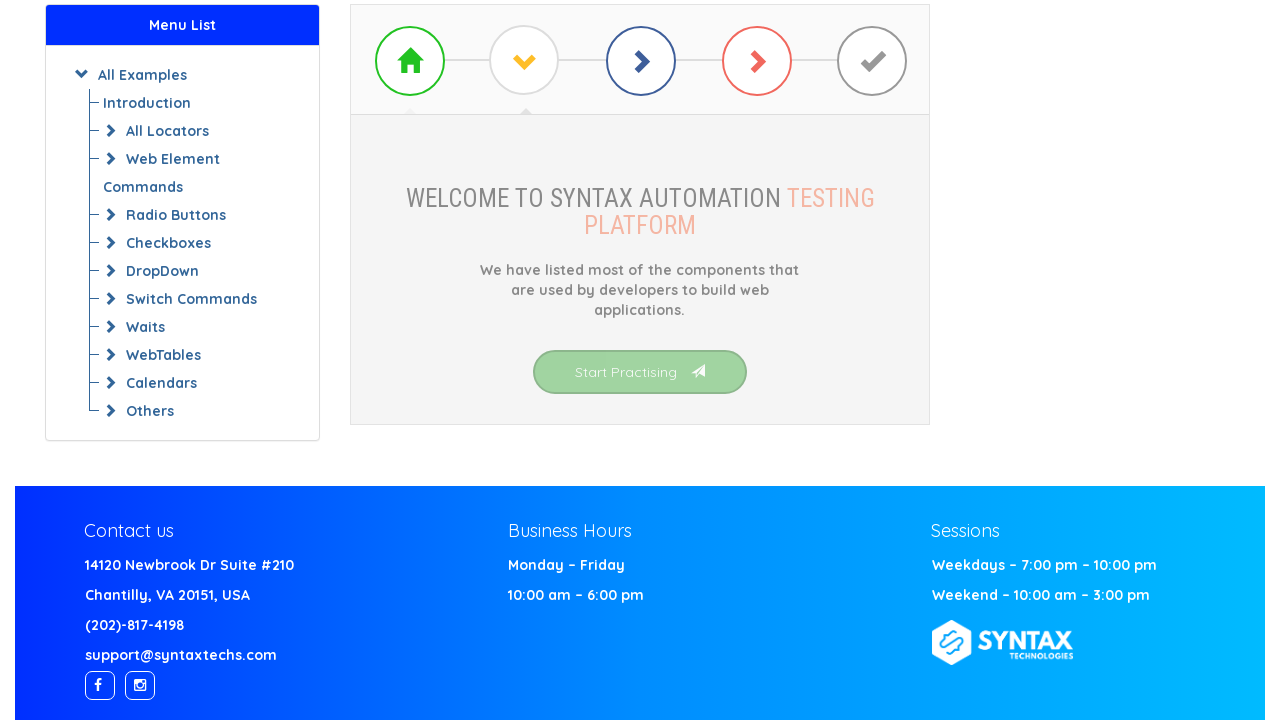

Clicked on the list item for form demo at (640, 373) on a[class^='list']
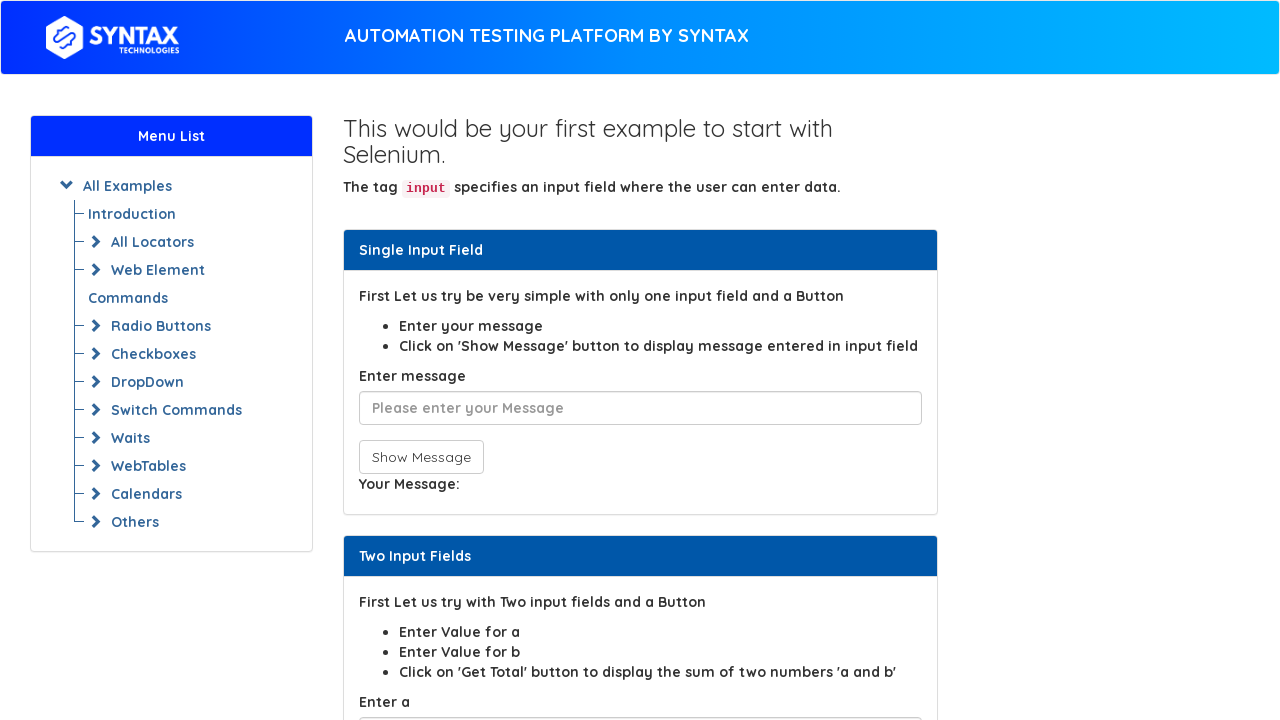

Filled form input field with 'selenium' on input[class^='form']
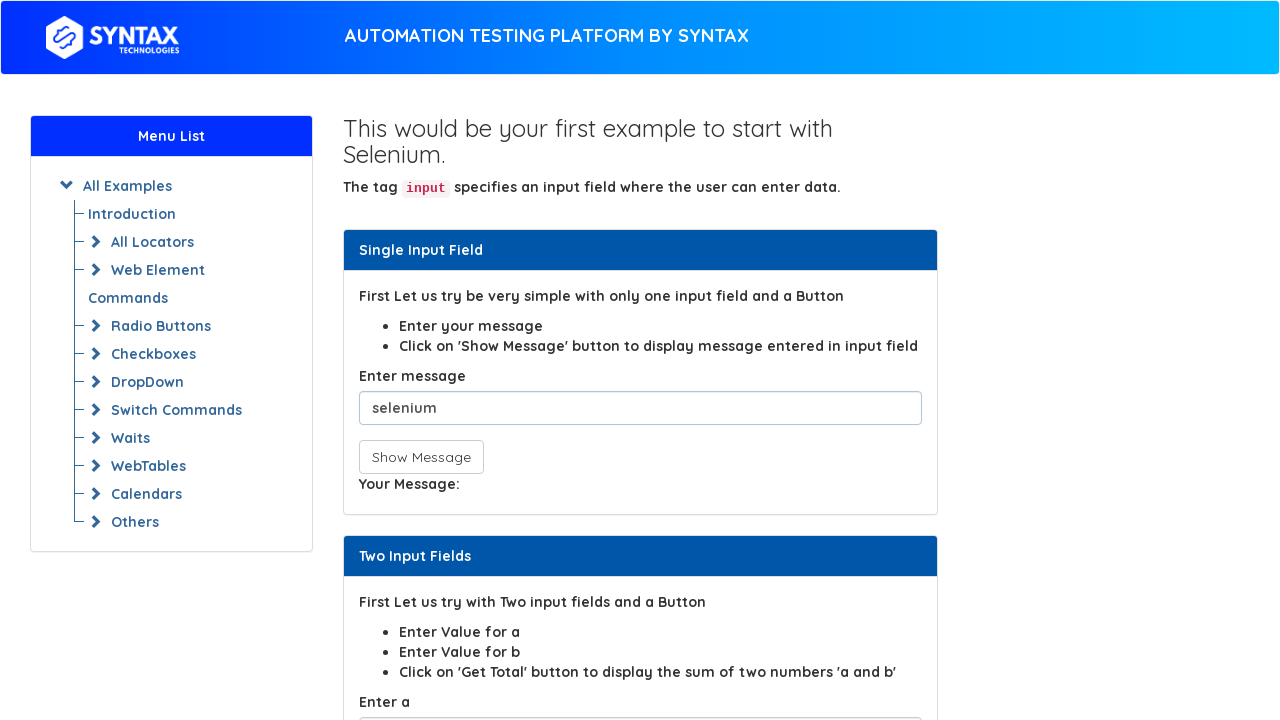

Clicked the button to submit and show input at (421, 457) on button[onclick='showInput();']
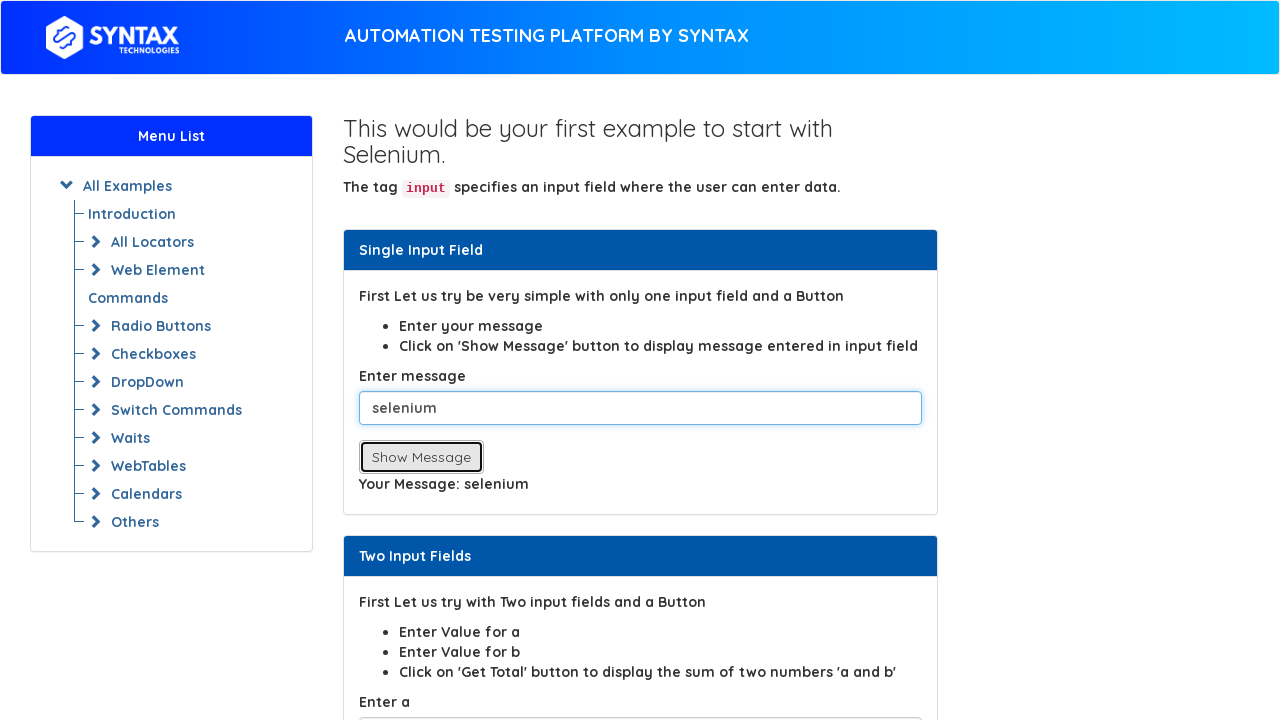

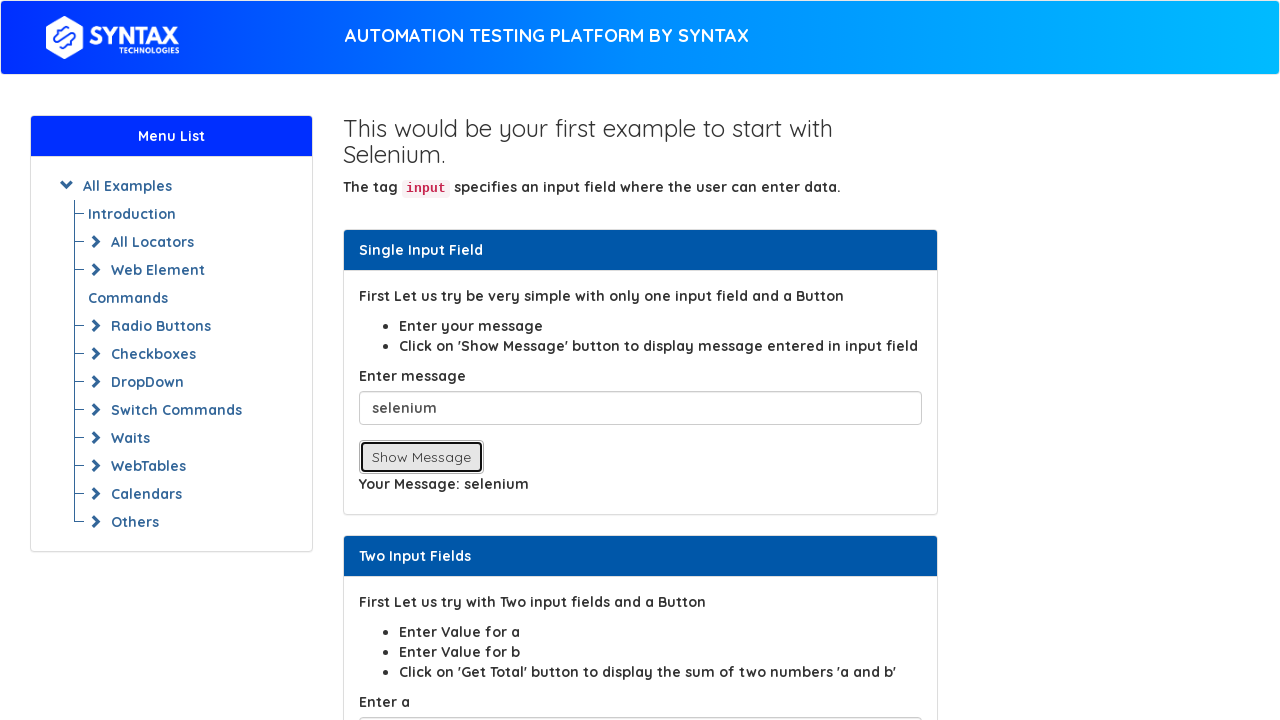